Tests handling of different JavaScript alert types (simple alert, confirm dialog, and prompt dialog) on the DemoQA alerts page by clicking buttons and interacting with the resulting popups.

Starting URL: https://demoqa.com/alerts

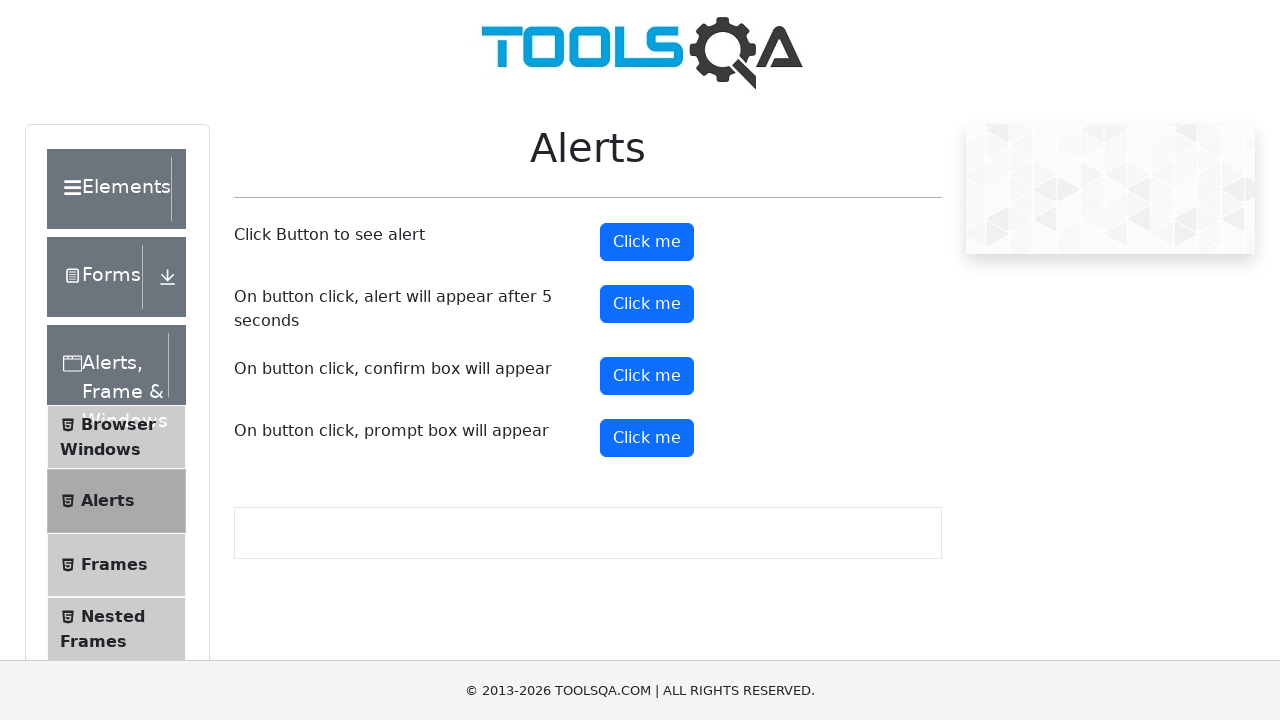

Clicked the simple alert button at (647, 242) on button#alertButton
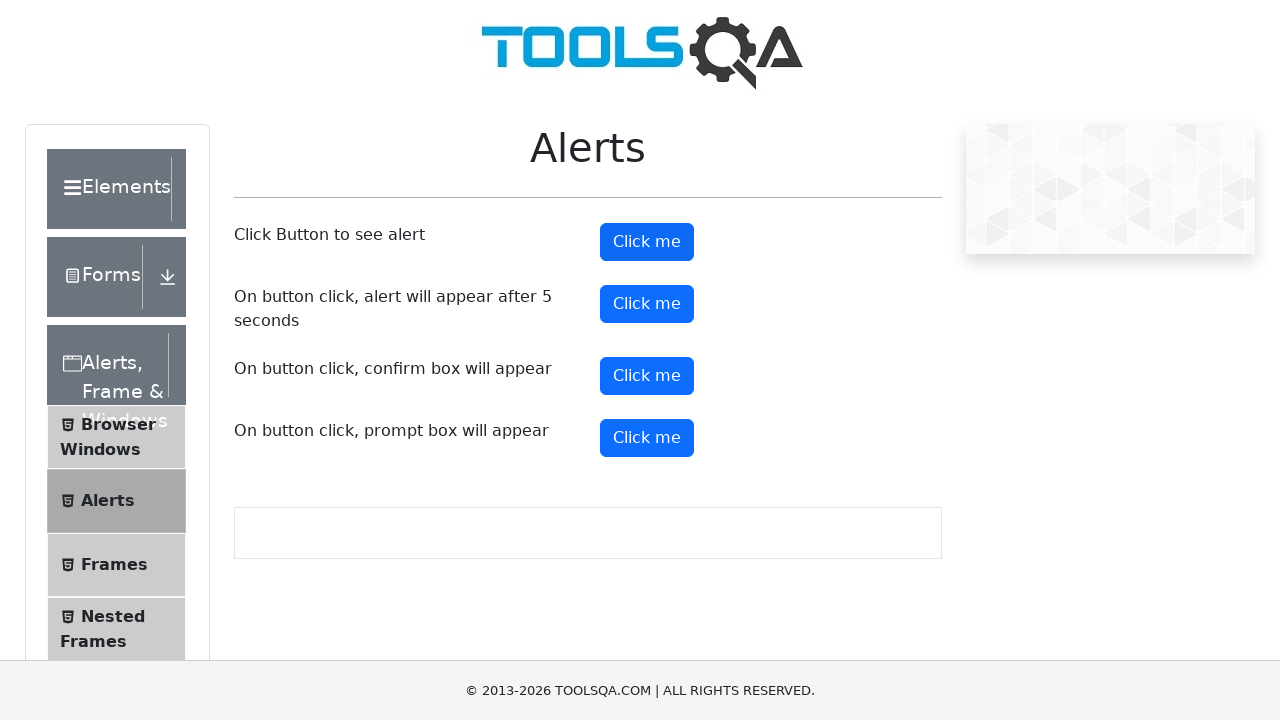

Set up dialog handler to accept simple alert
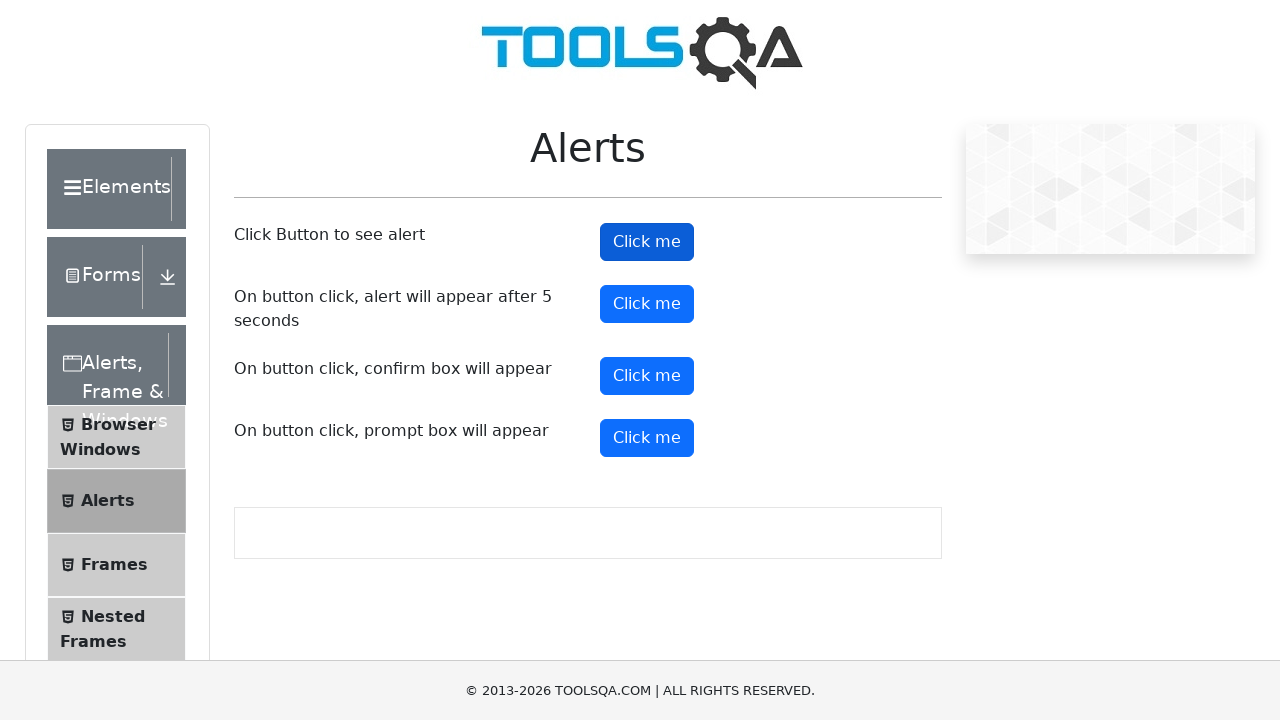

Waited 1 second after simple alert was handled
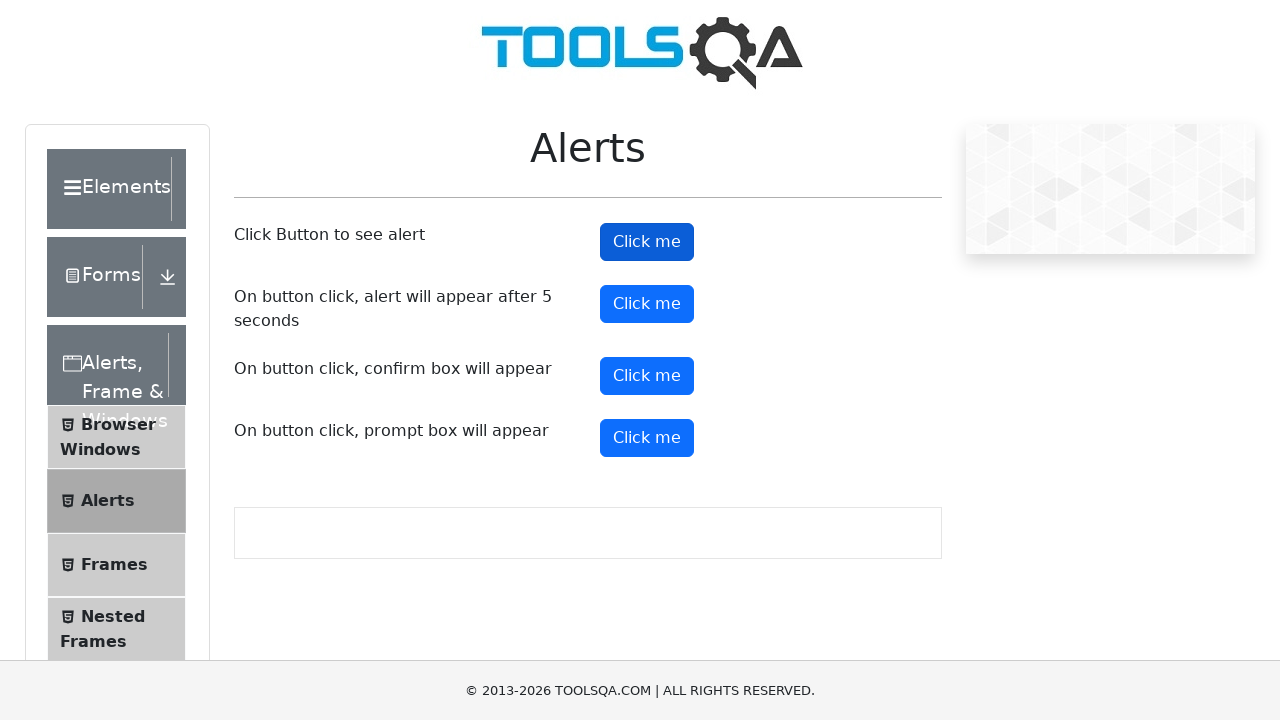

Clicked the confirm dialog button at (647, 376) on button#confirmButton
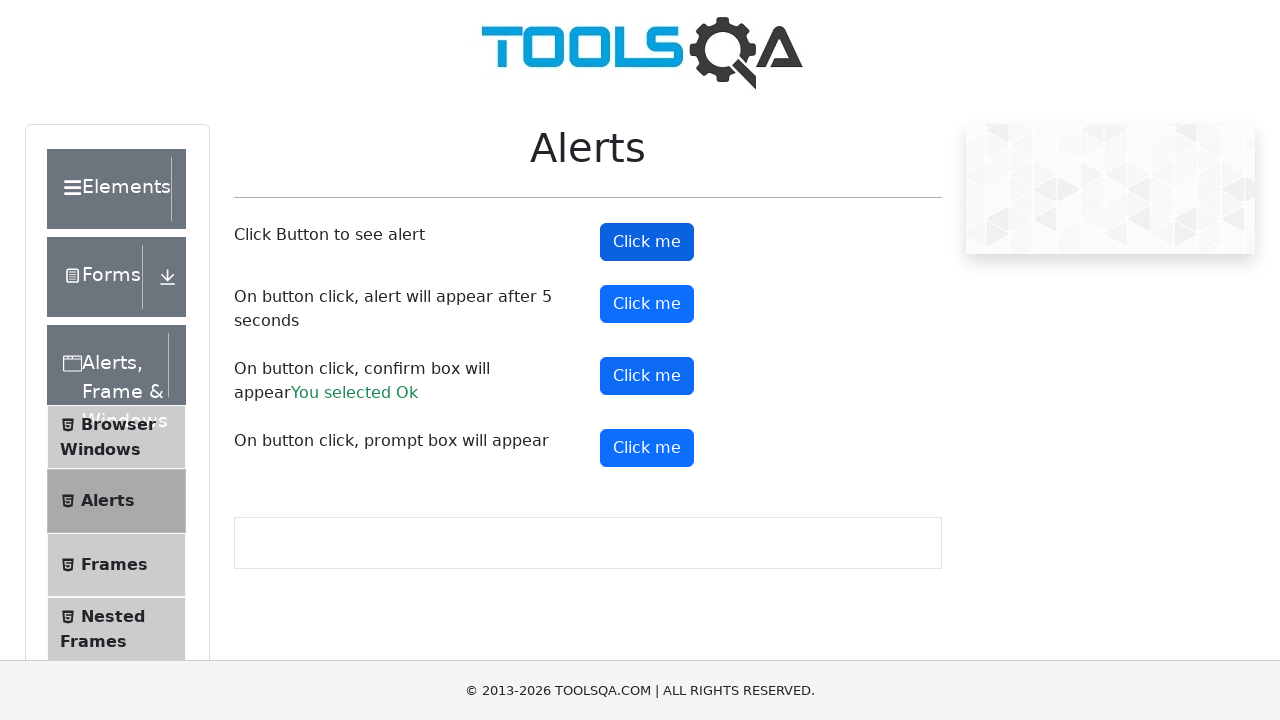

Set up dialog handler to dismiss confirm dialog
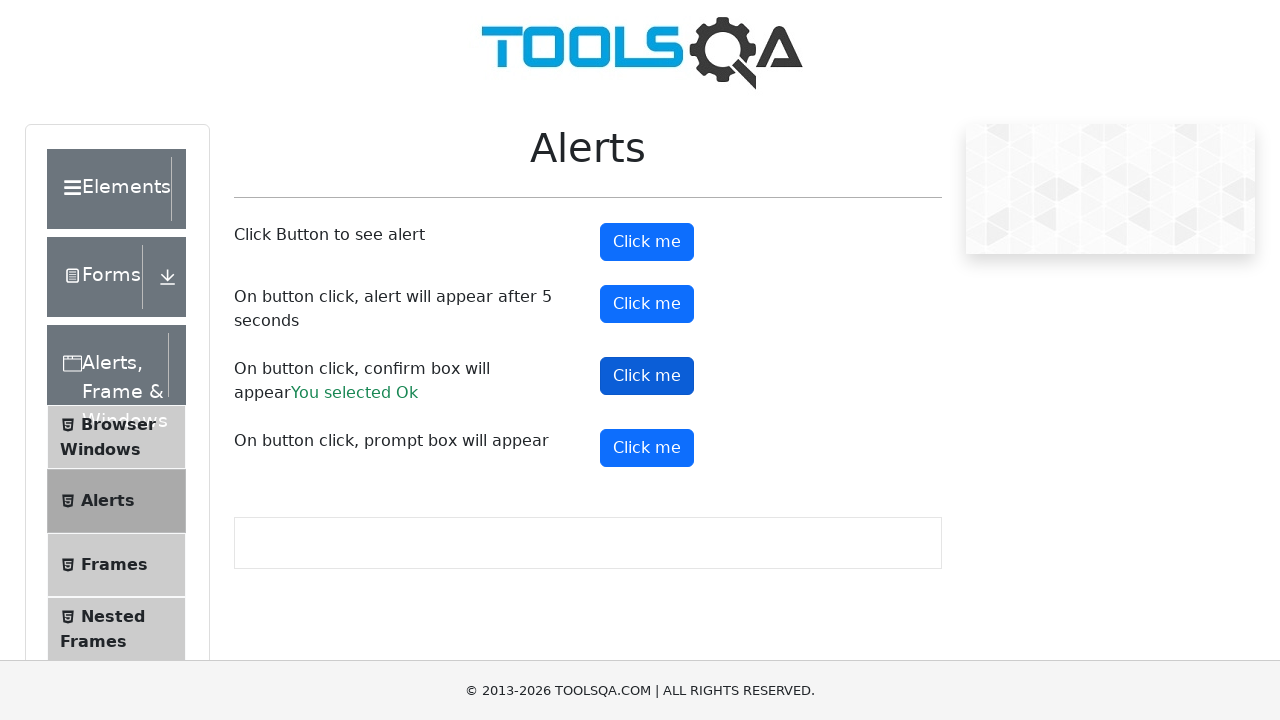

Waited 1 second after confirm dialog was dismissed
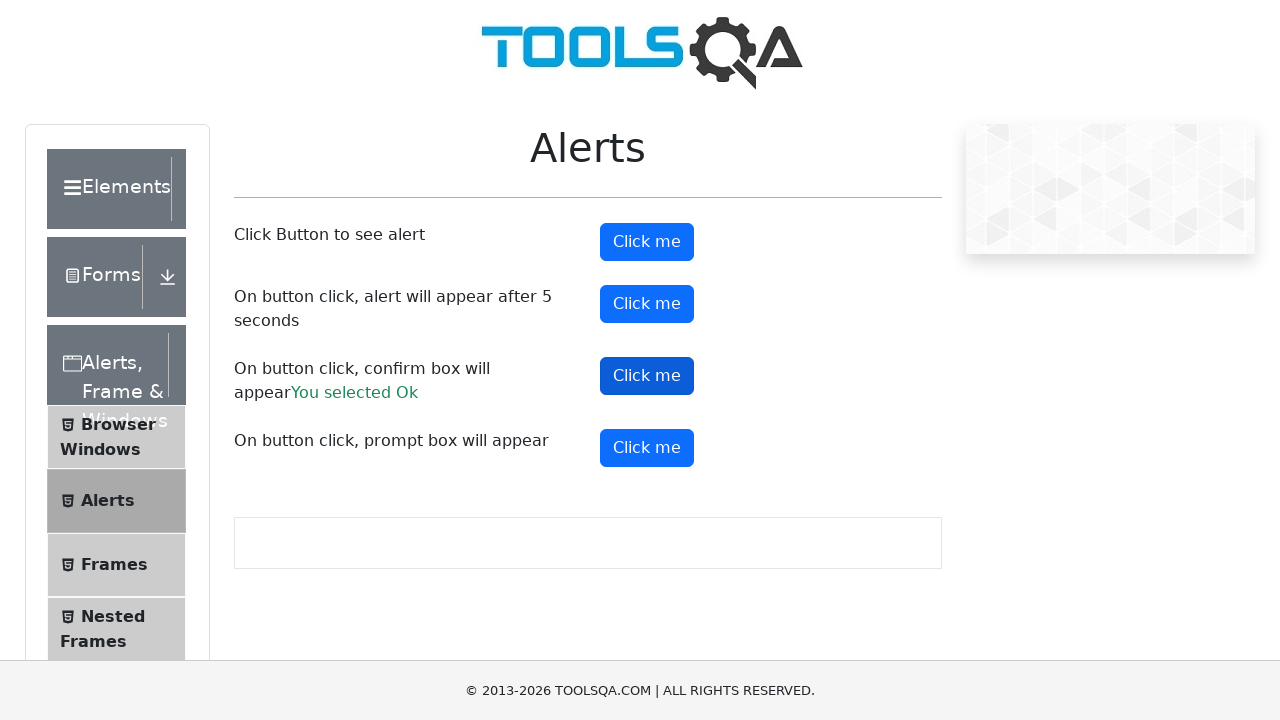

Clicked the prompt dialog button at (647, 448) on button#promtButton
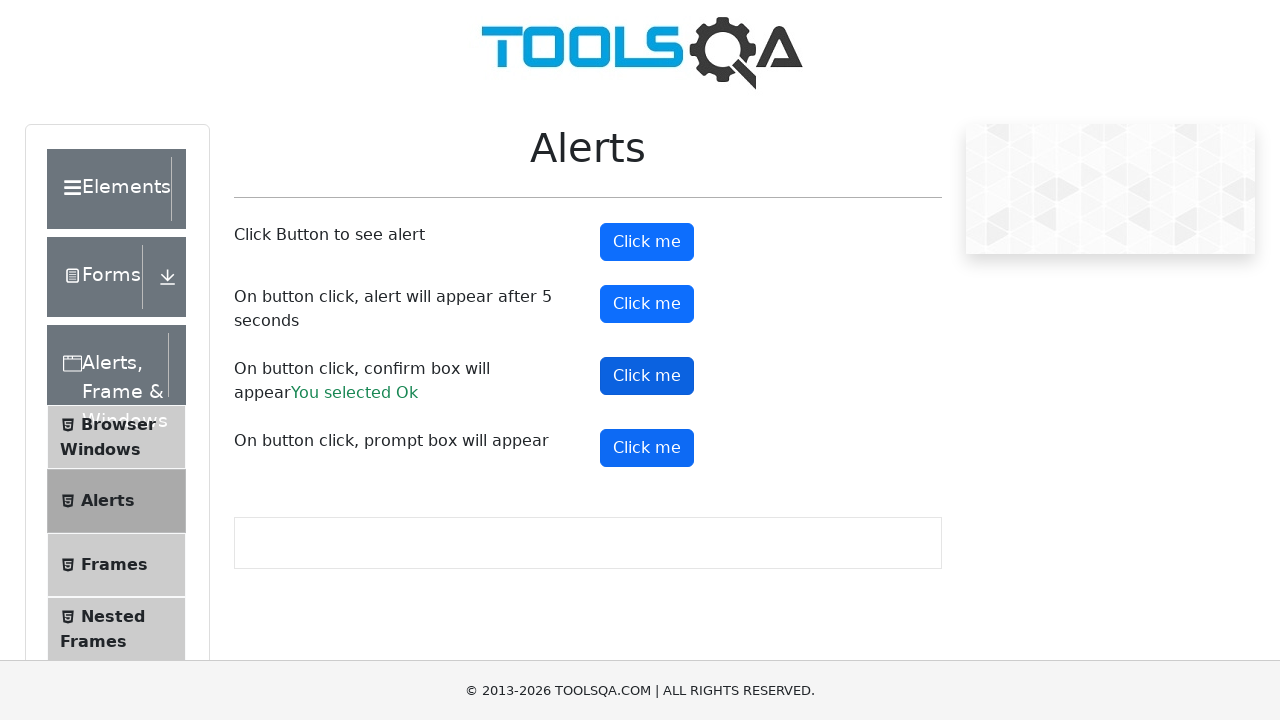

Set up dialog handler to accept prompt dialog with text 'aaksh'
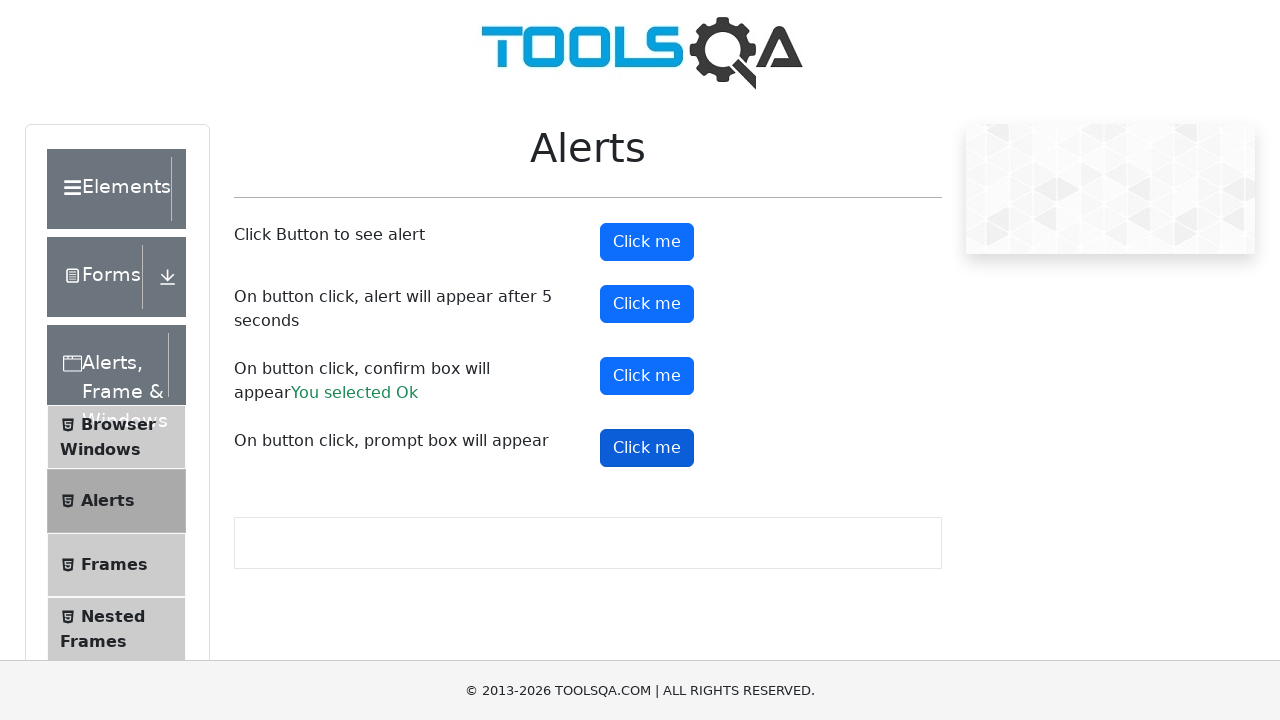

Waited 1 second after prompt dialog was handled
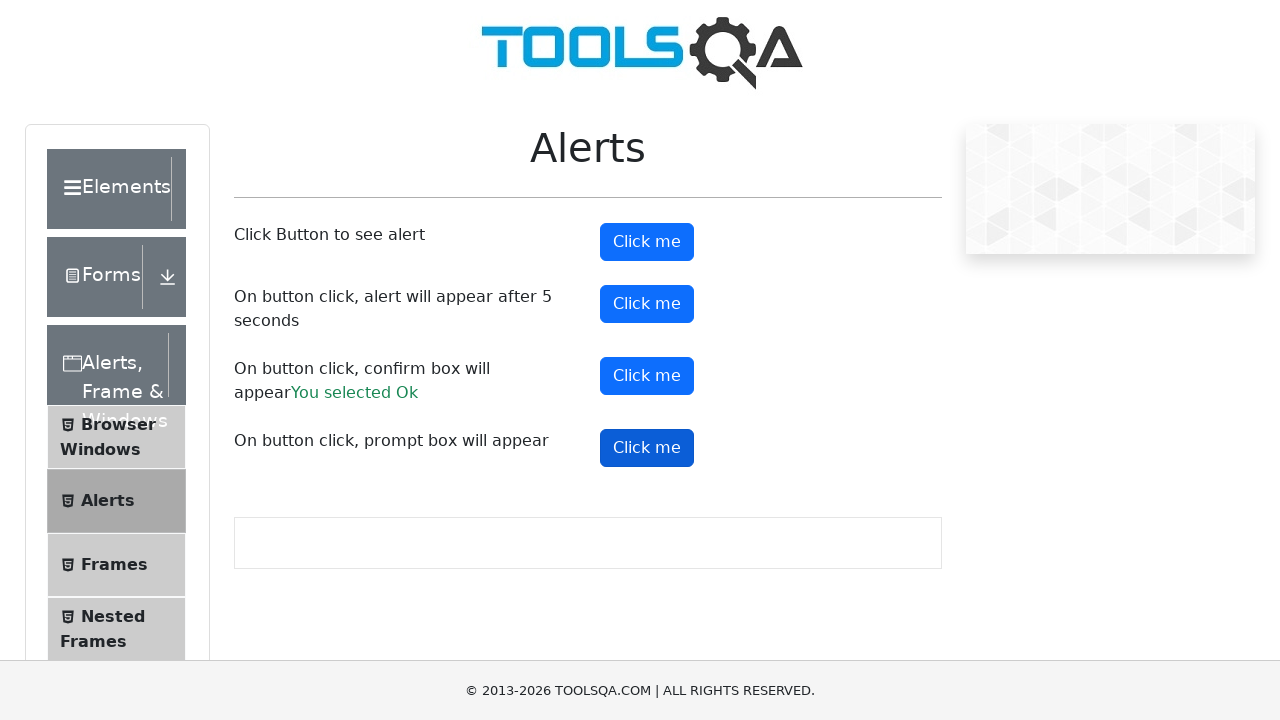

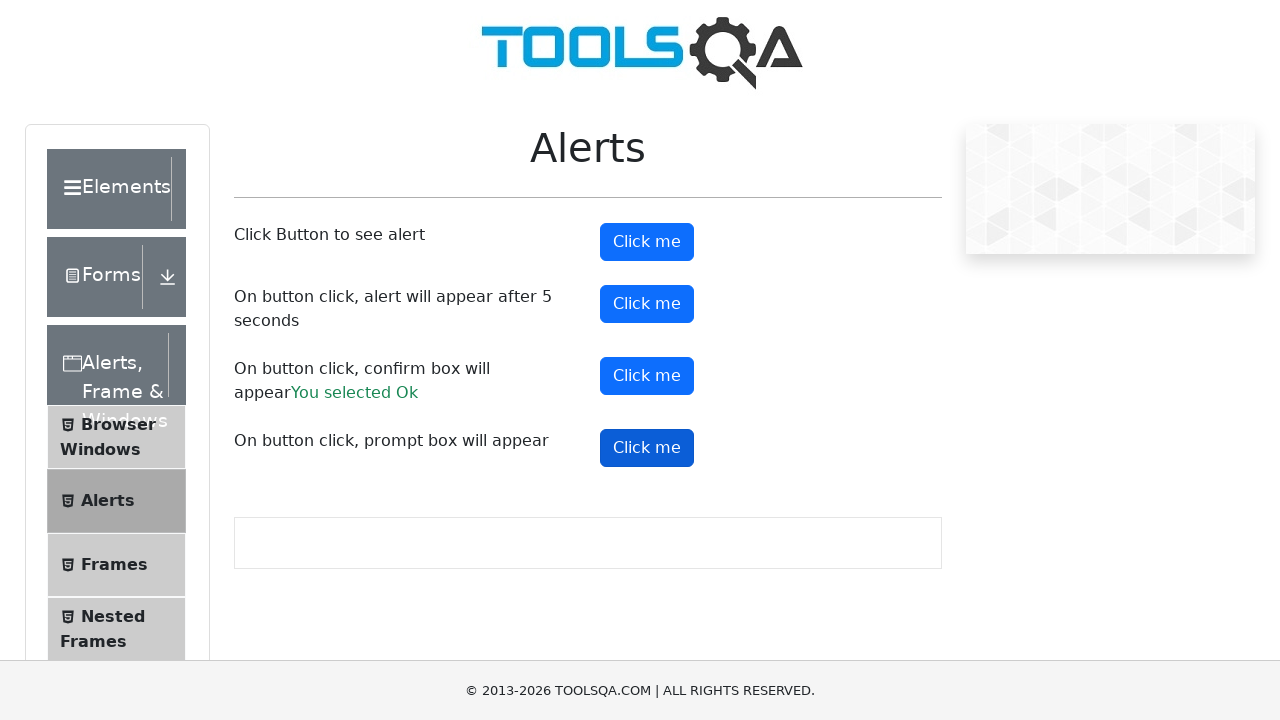